Tests dynamic loading scenario where an element is rendered after clicking a Start button, verifying the element appears.

Starting URL: https://the-internet.herokuapp.com/dynamic_loading/2

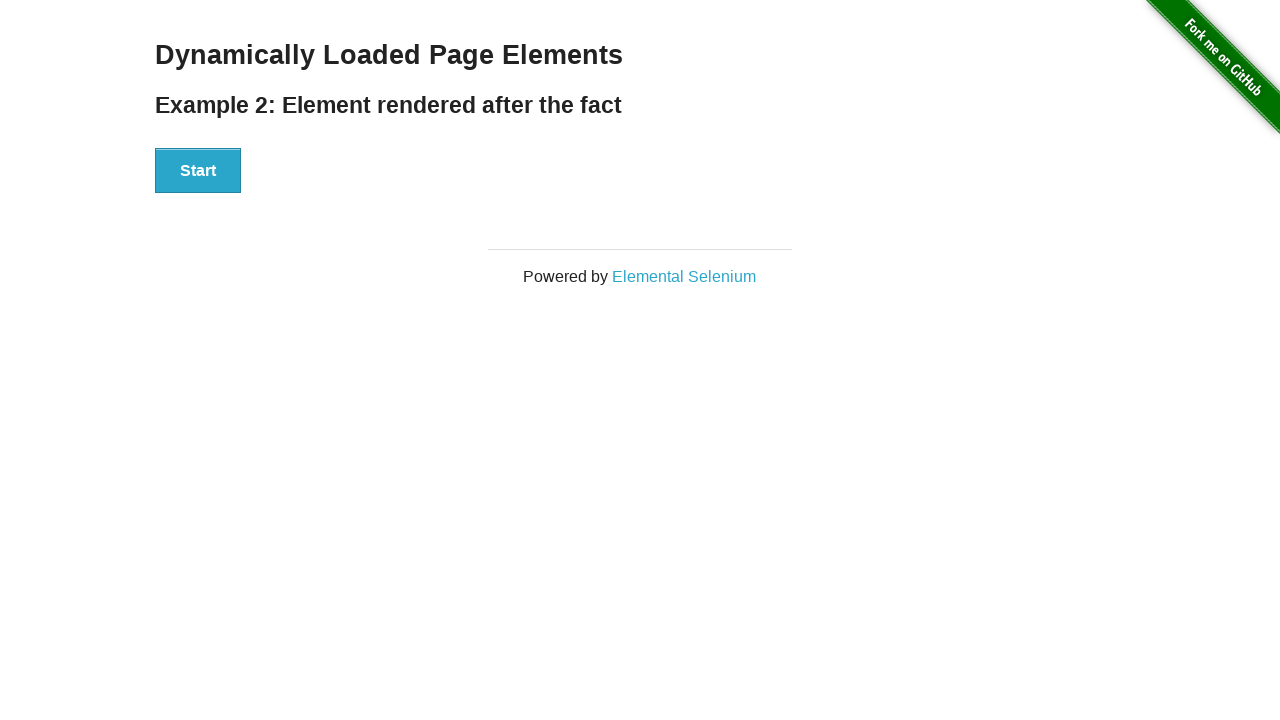

Verified 'Hello World!' heading is not visible initially
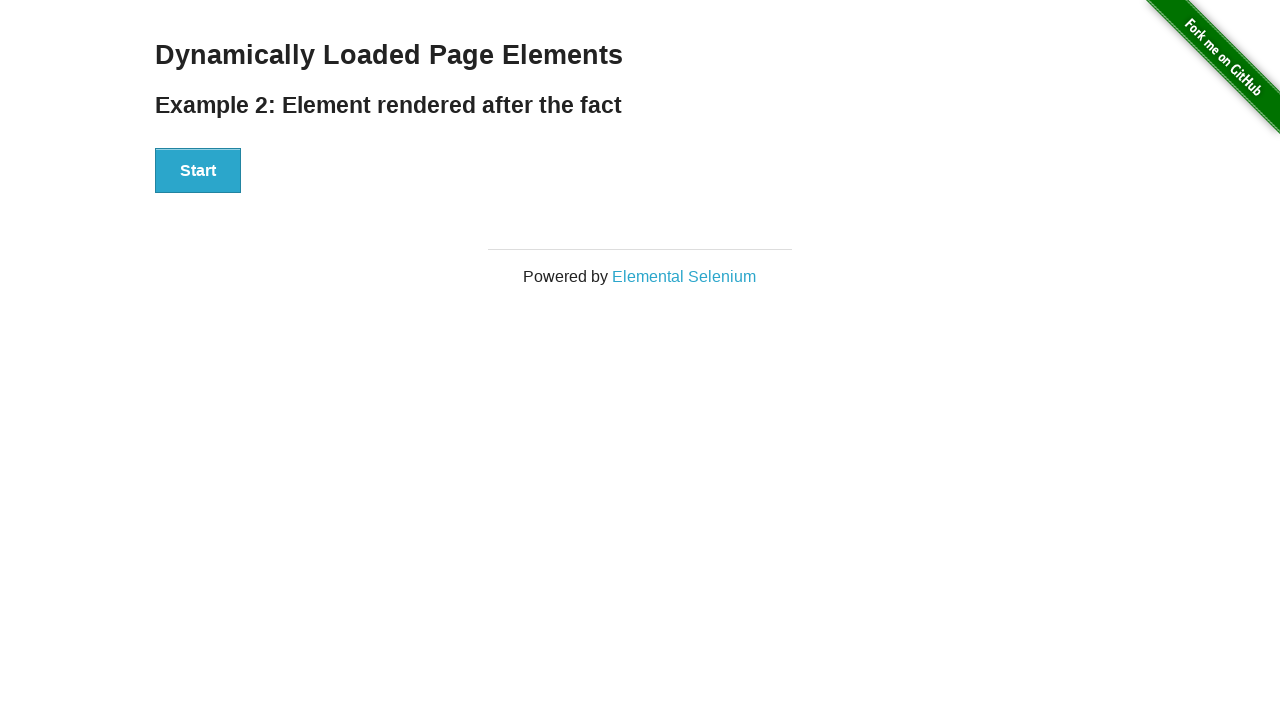

Clicked Start button to trigger dynamic element rendering at (198, 171) on internal:role=button[name="Start"i]
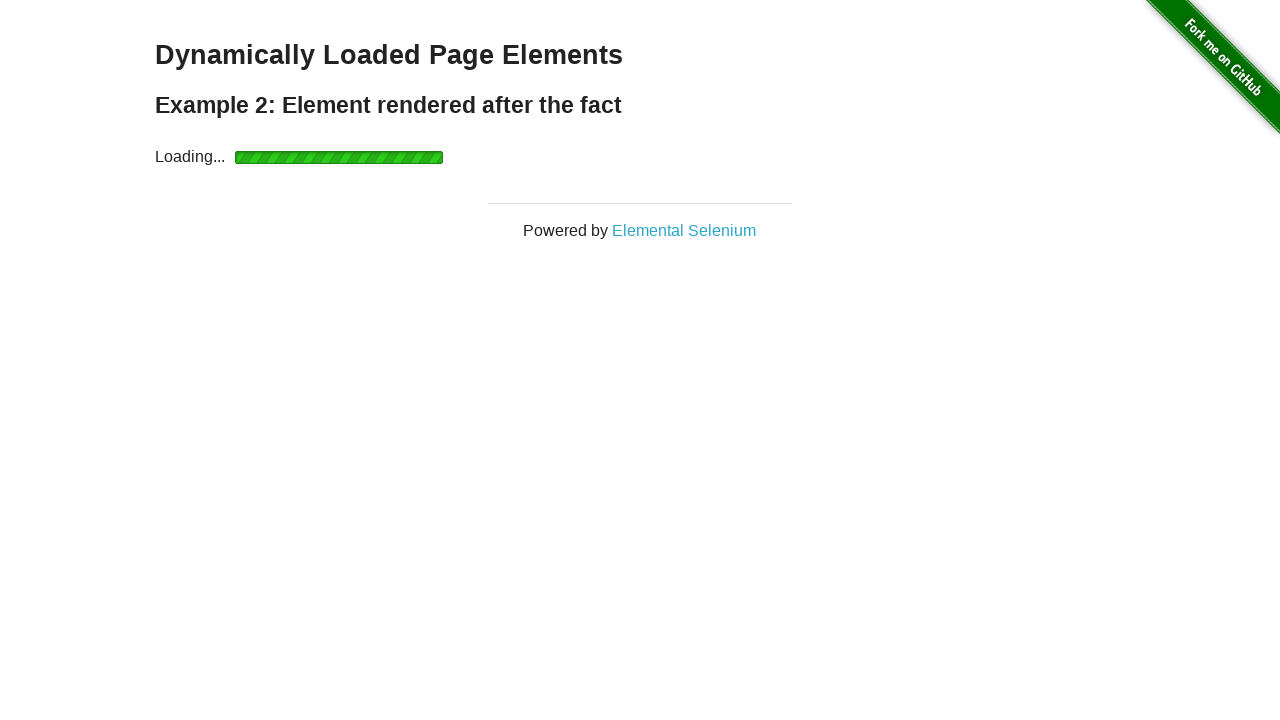

Verified 'Hello World!' heading is now visible after rendering
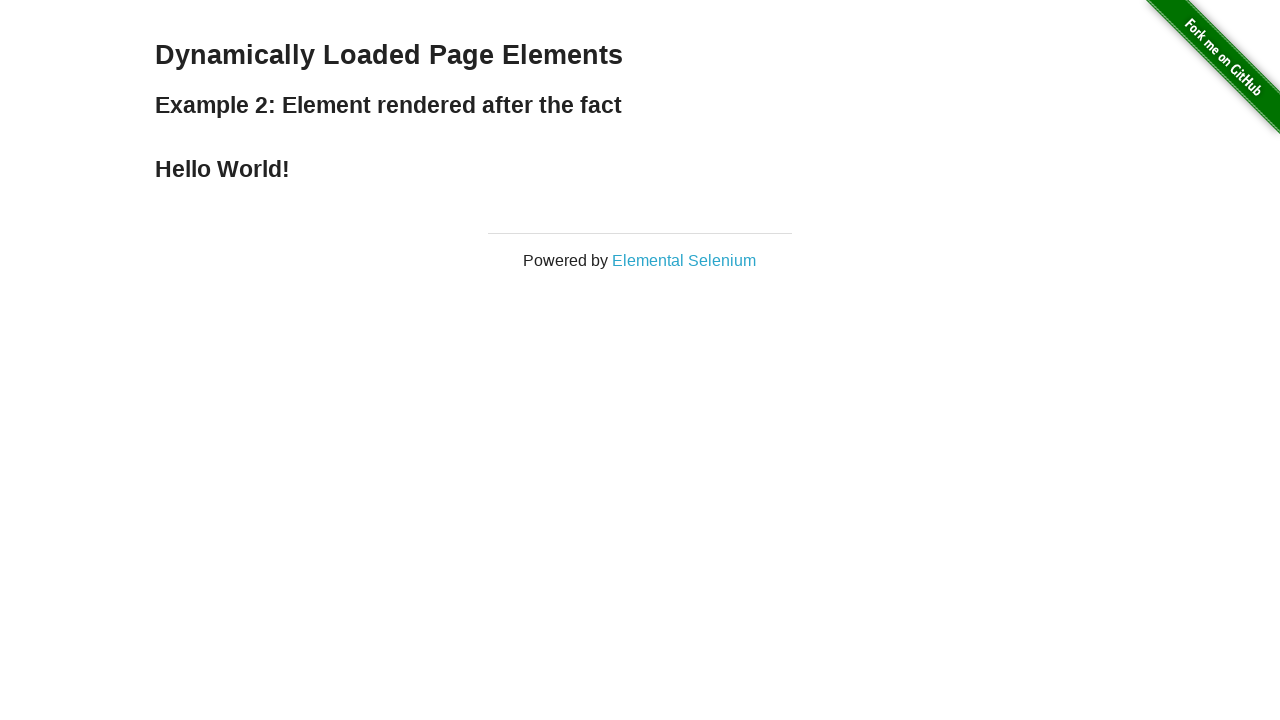

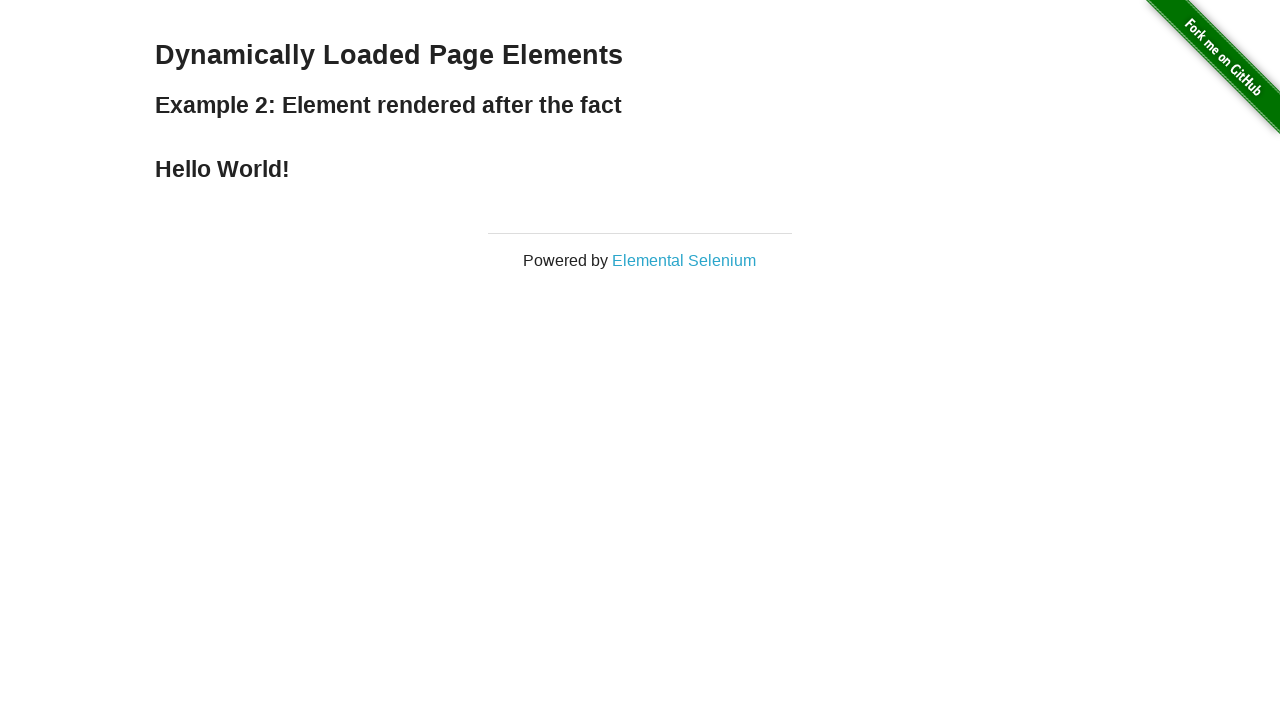